Tests radio button functionality by iterating through all radio button options on a registration form and clicking each one sequentially

Starting URL: https://demo.automationtesting.in/Register.html

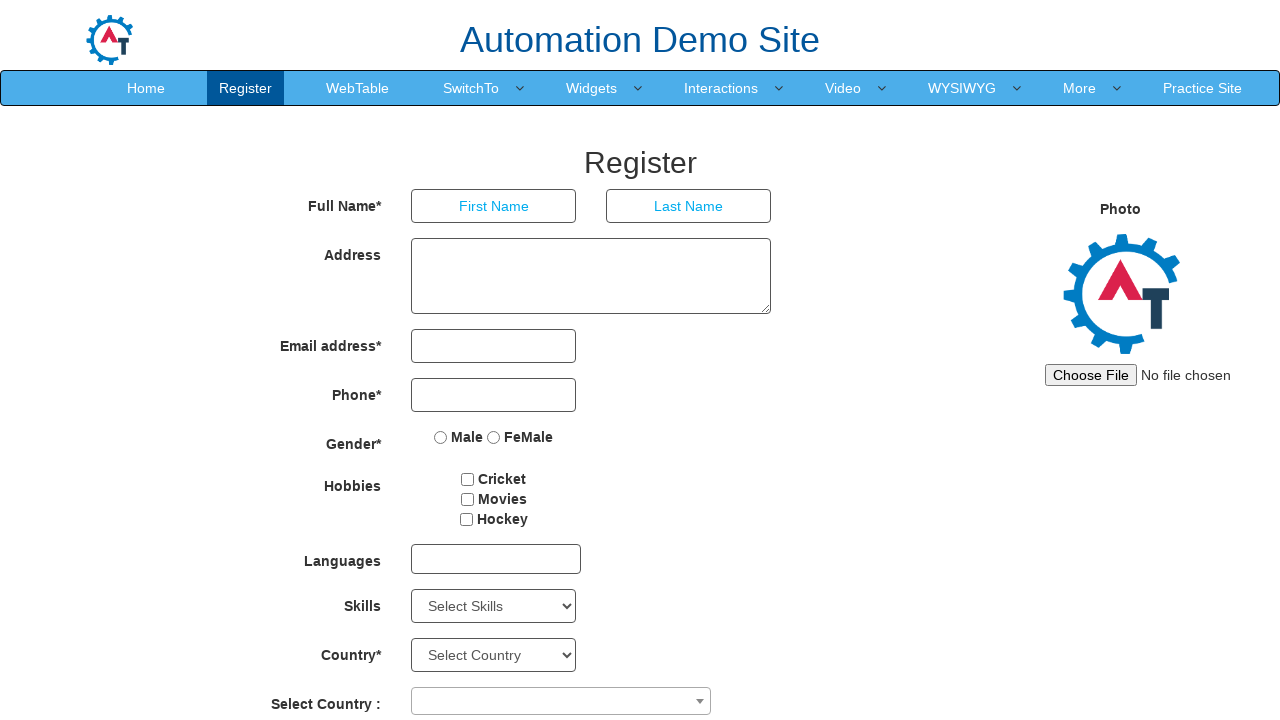

Waited for radio buttons to be present on the page
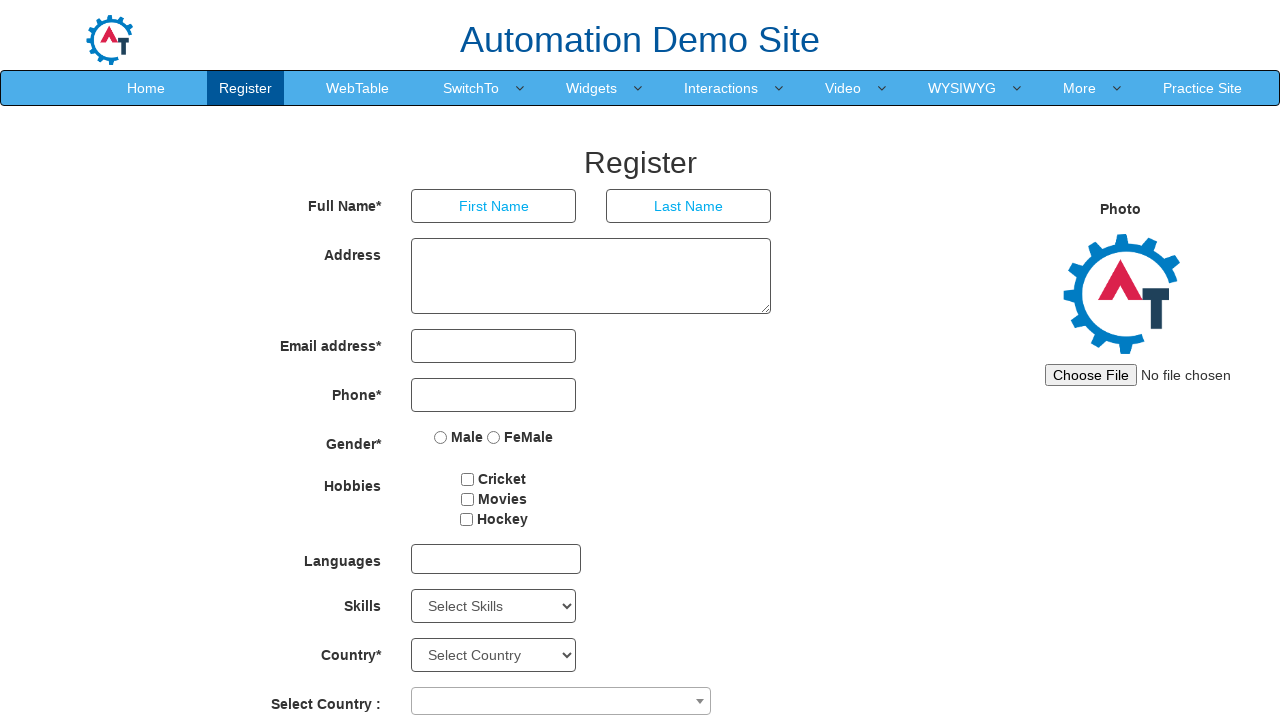

Located all radio button elements with name 'radiooptions'
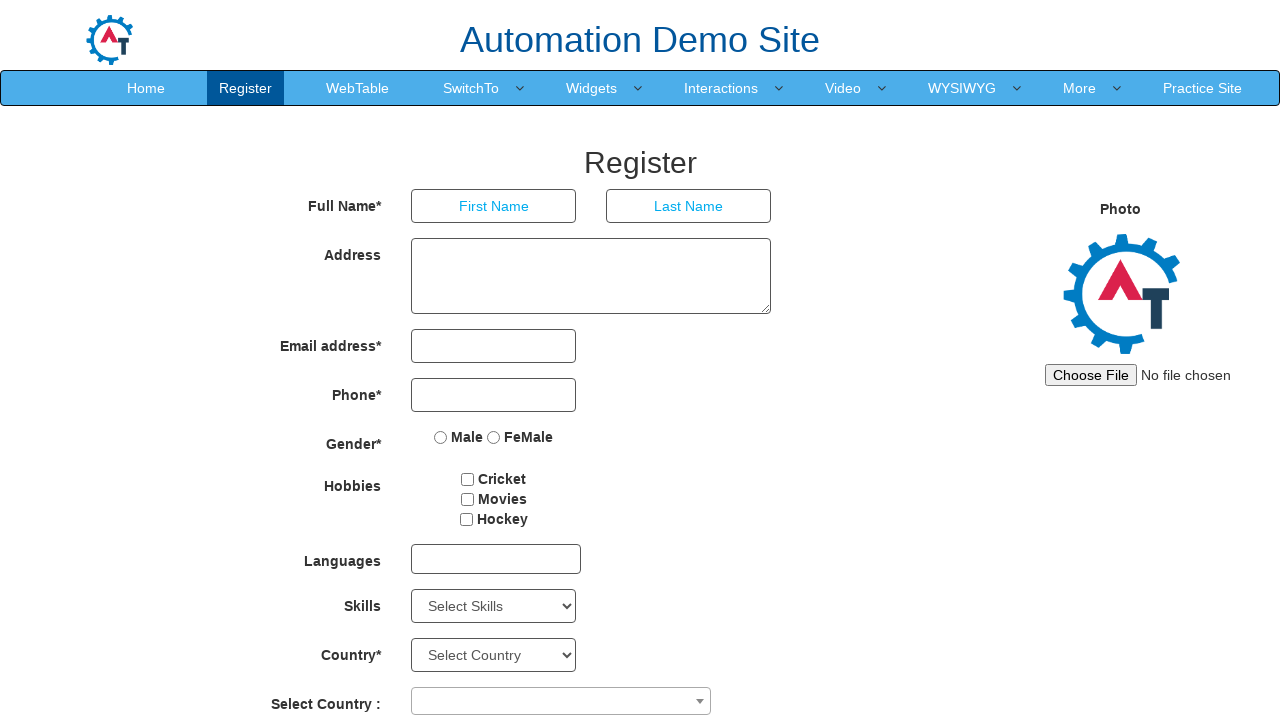

Found 2 radio button options available
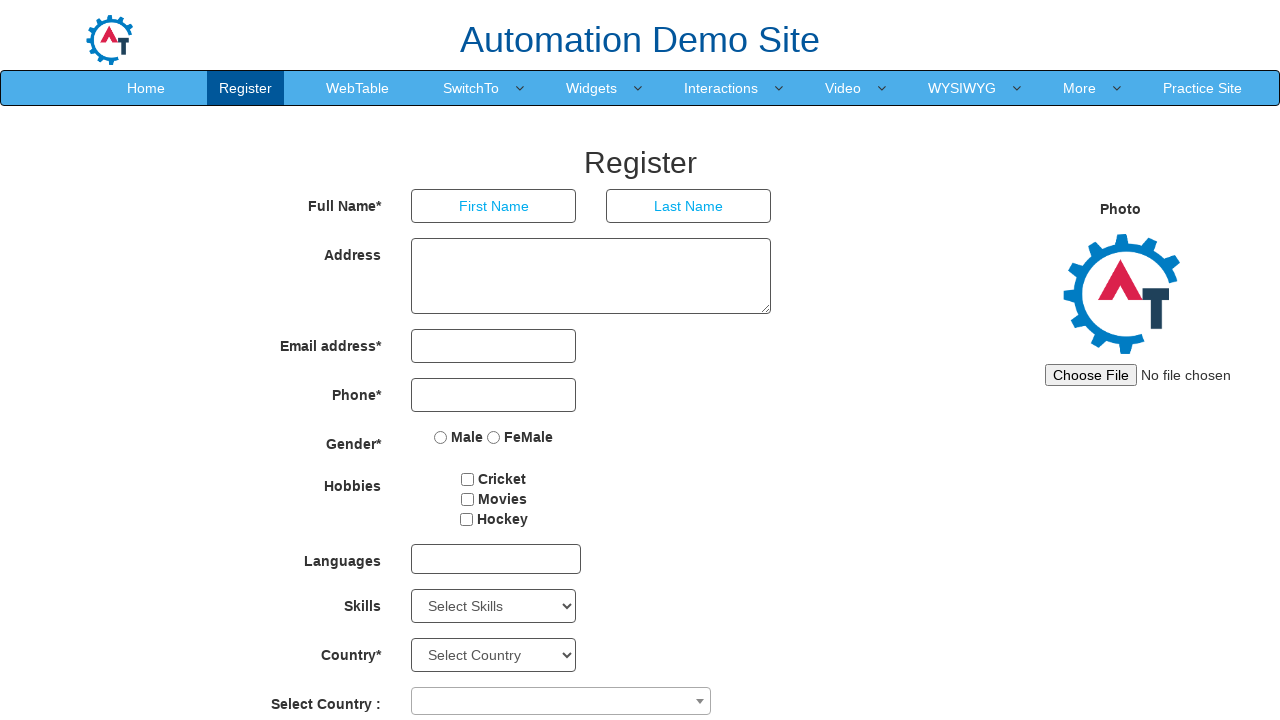

Selected radio option #1 from the list
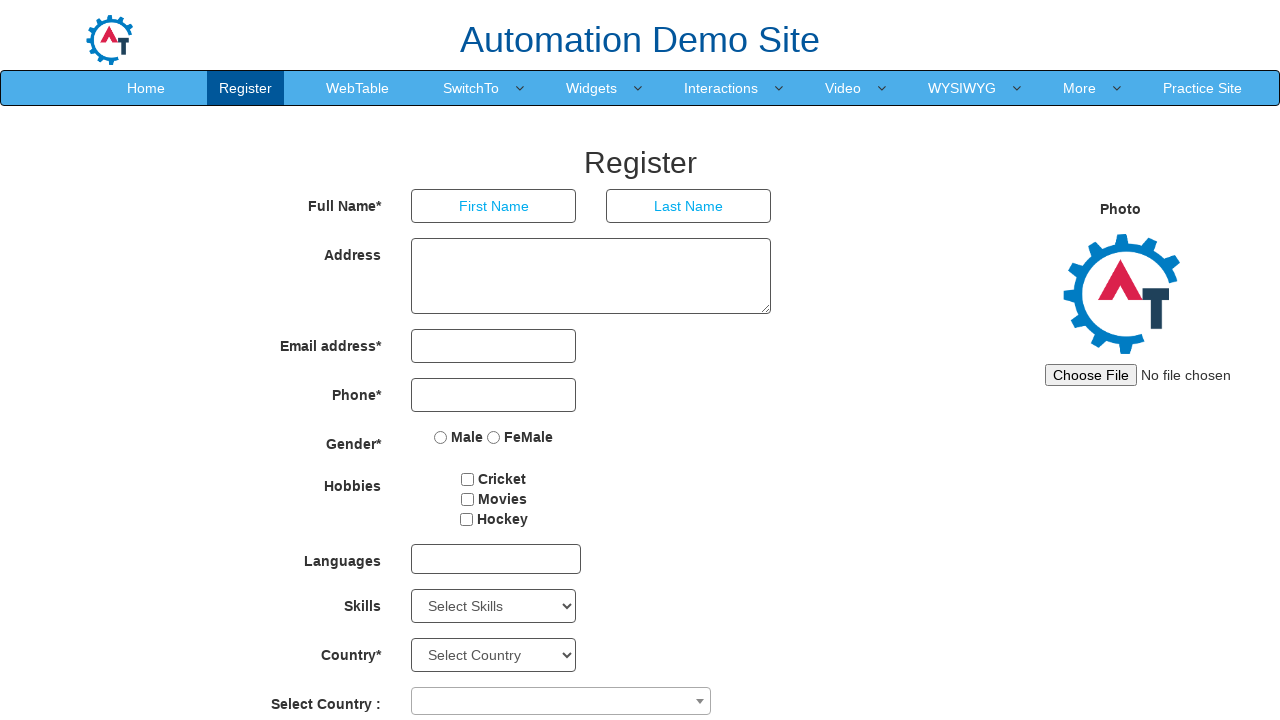

Retrieved value attribute: Male
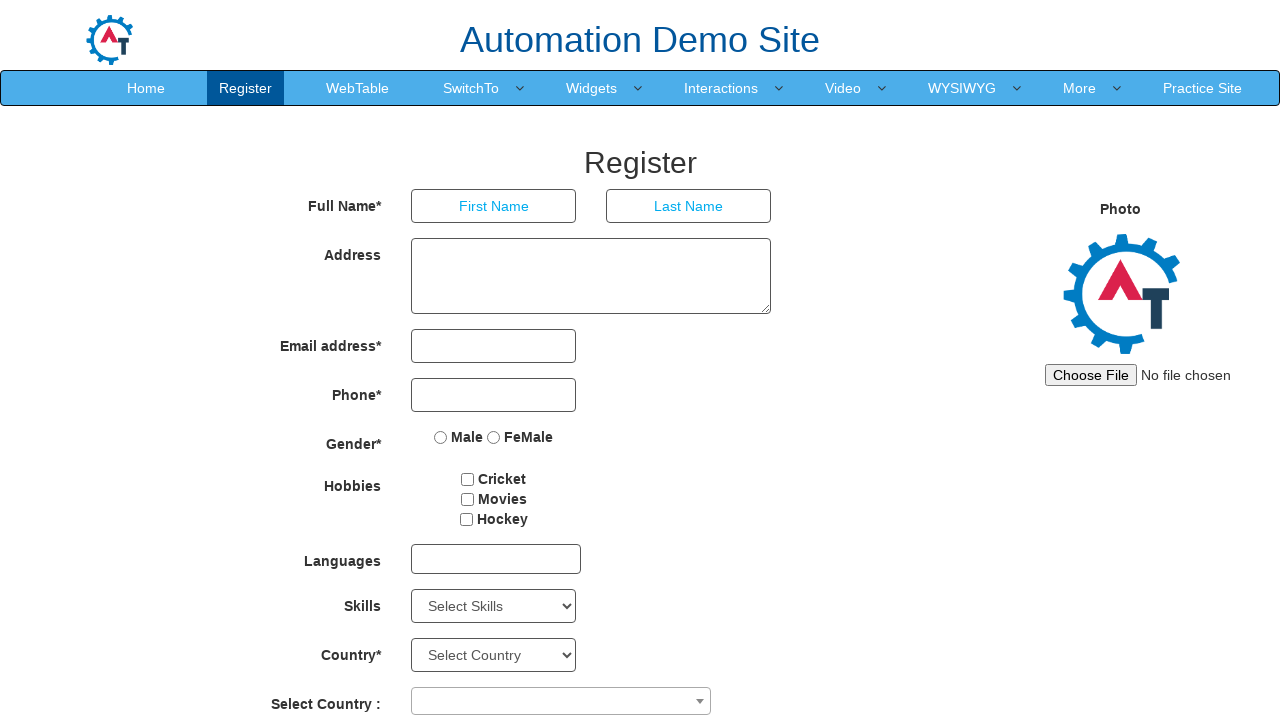

Clicked radio option #1 with value: Male at (441, 437) on input[name='radiooptions'] >> nth=0
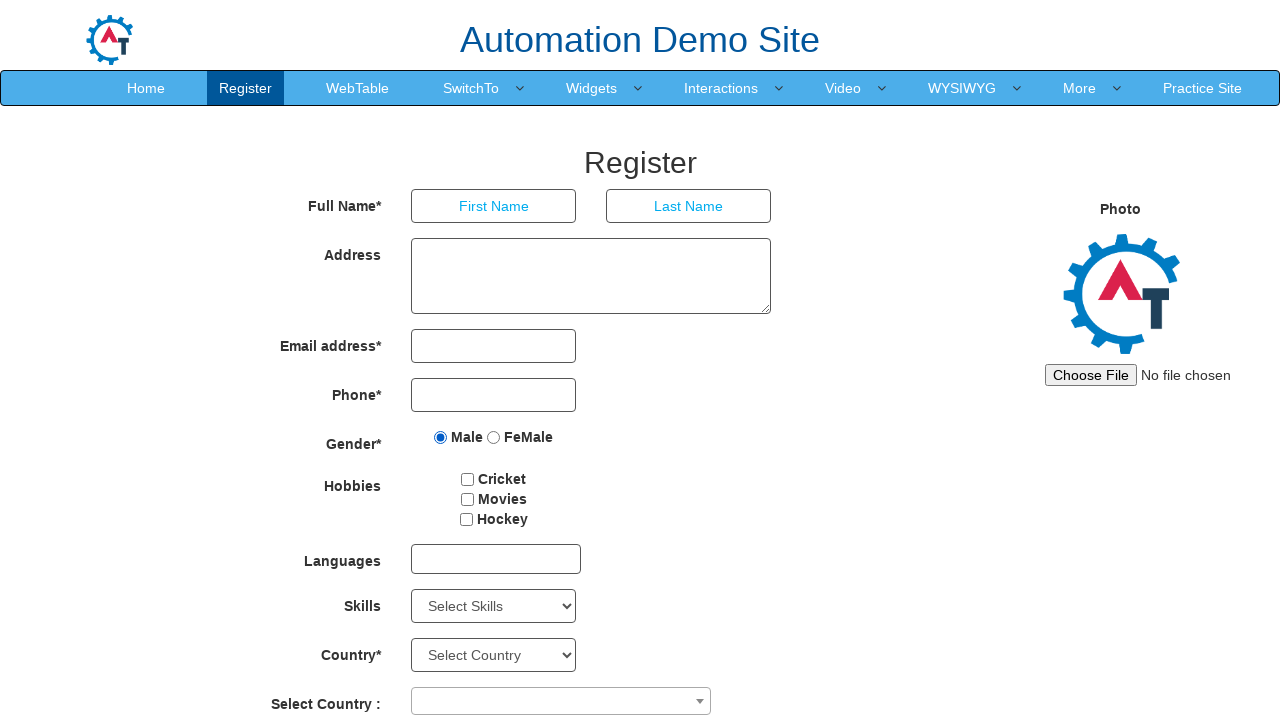

Selected radio option #2 from the list
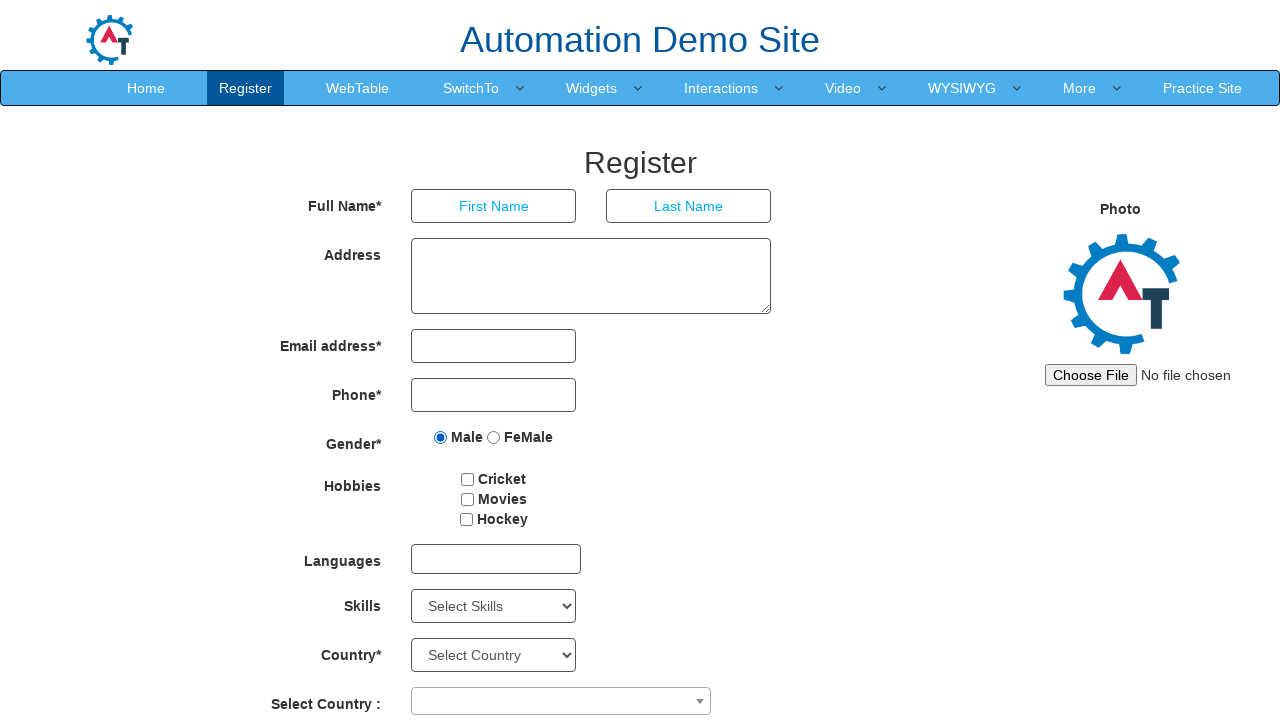

Retrieved value attribute: FeMale
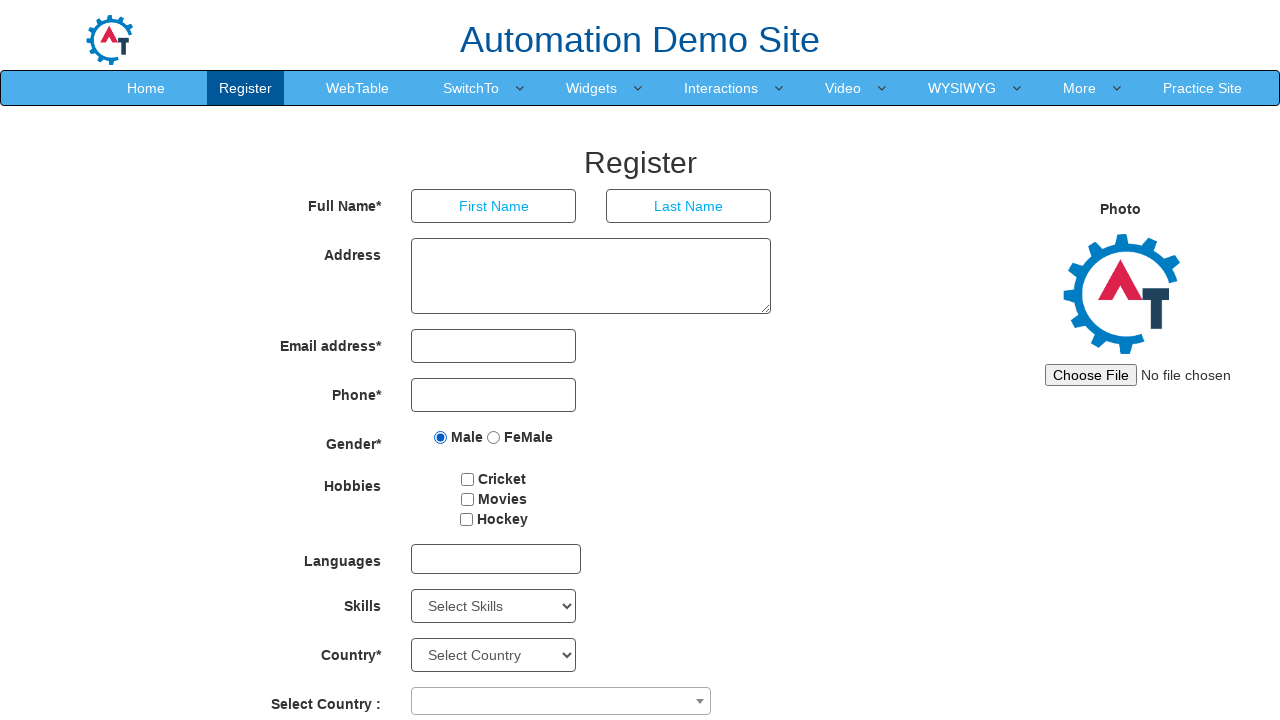

Clicked radio option #2 with value: FeMale at (494, 437) on input[name='radiooptions'] >> nth=1
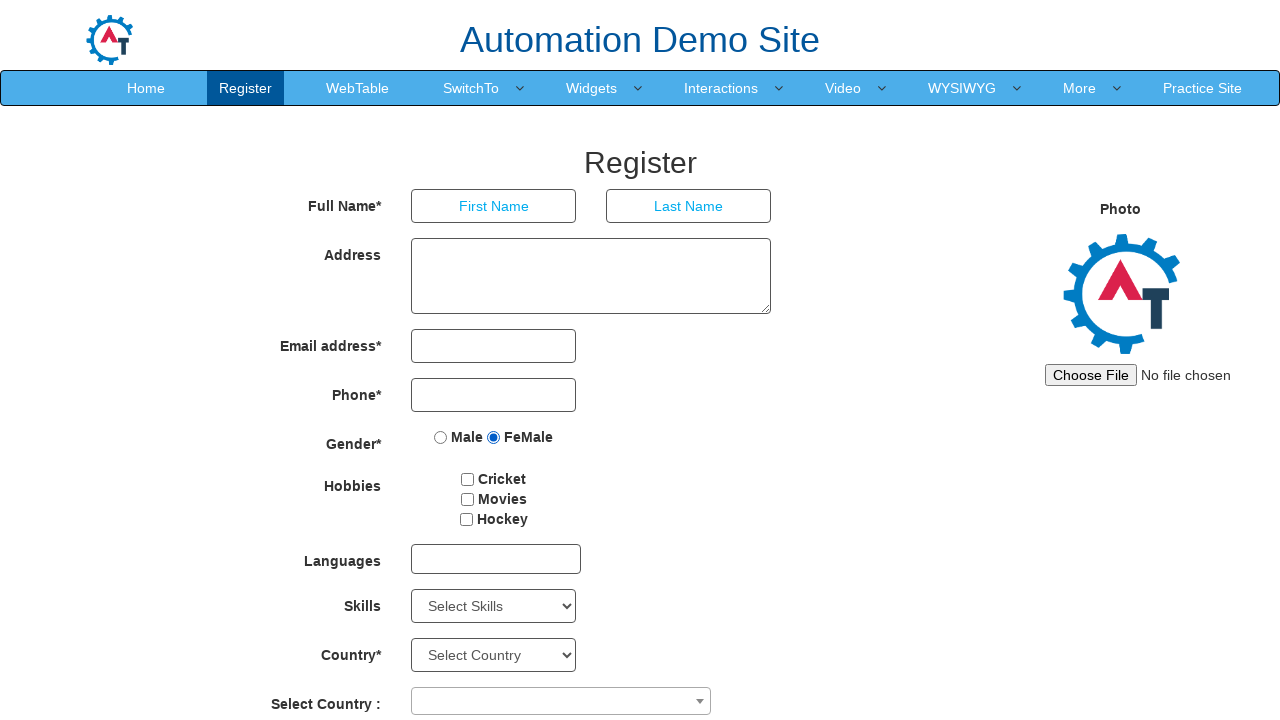

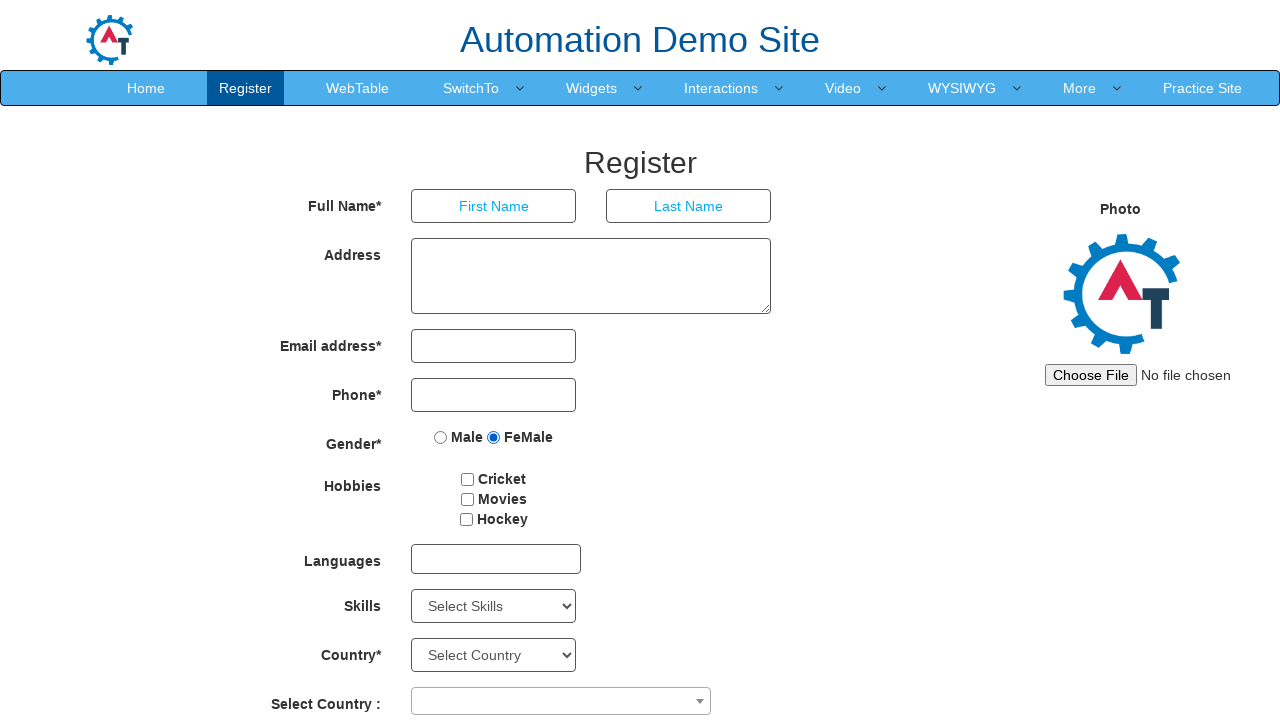